Tests clicking a sequence of buttons without explicit wait configuration, verifying that all buttons can be clicked and the success message appears.

Starting URL: https://pragmatictesters.github.io/selenium-synchronization/buttons.html

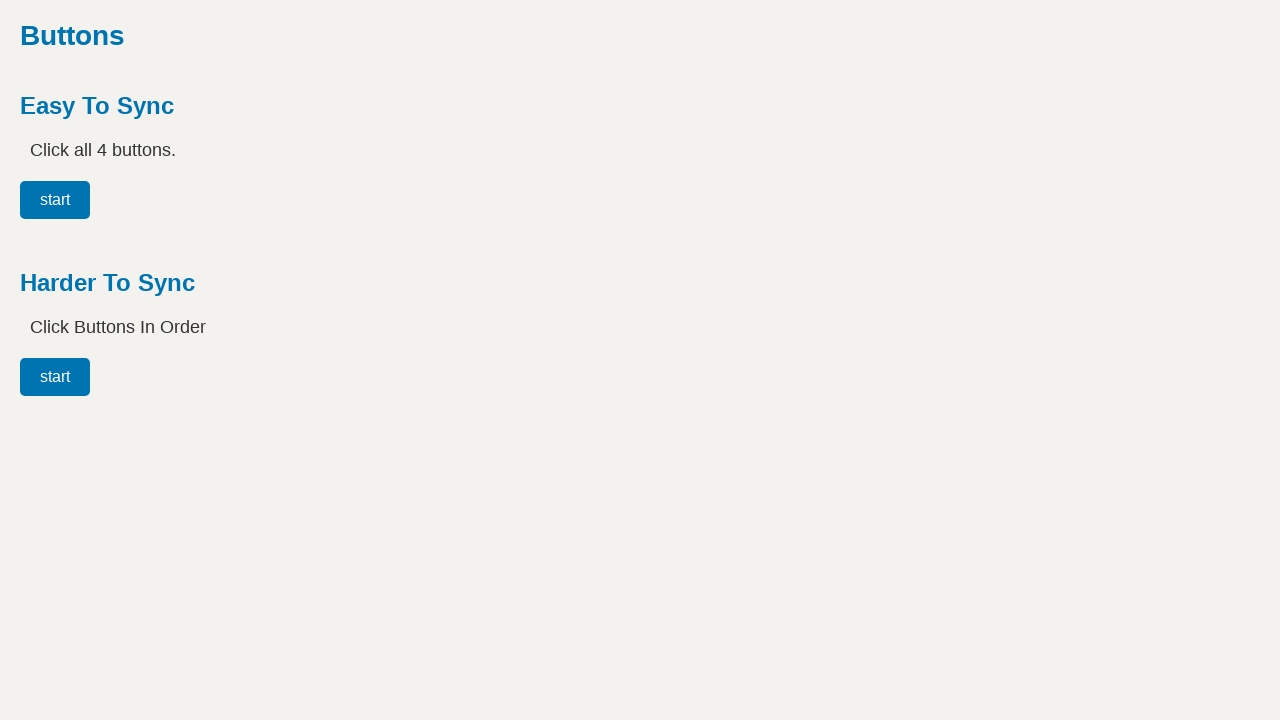

Navigated to buttons test page
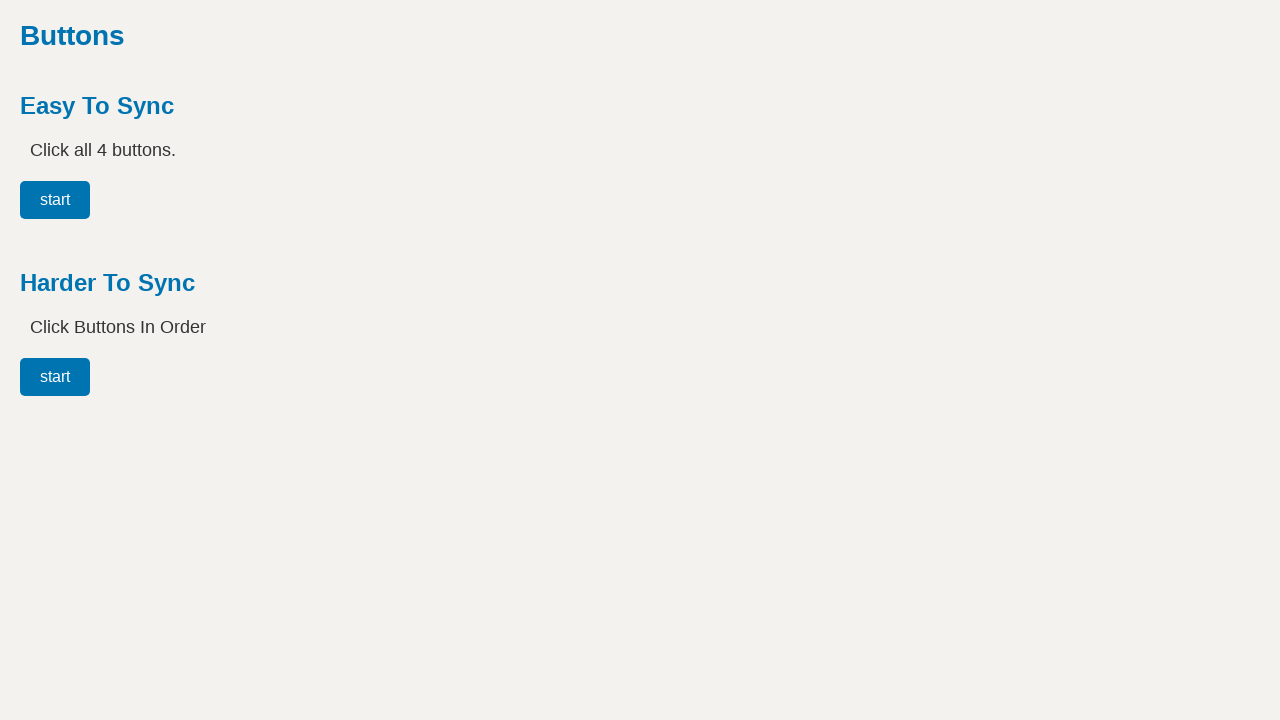

Clicked button easy00 at (55, 200) on #easy00
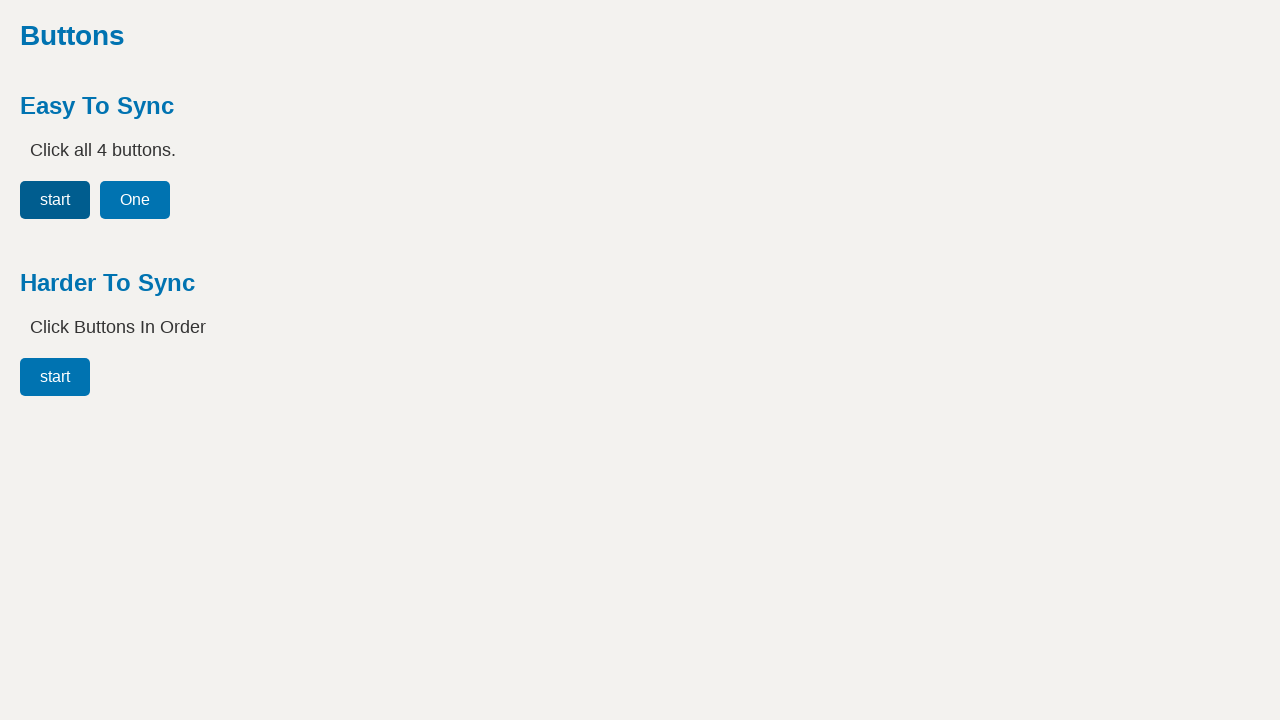

Clicked button easy01 at (135, 200) on #easy01
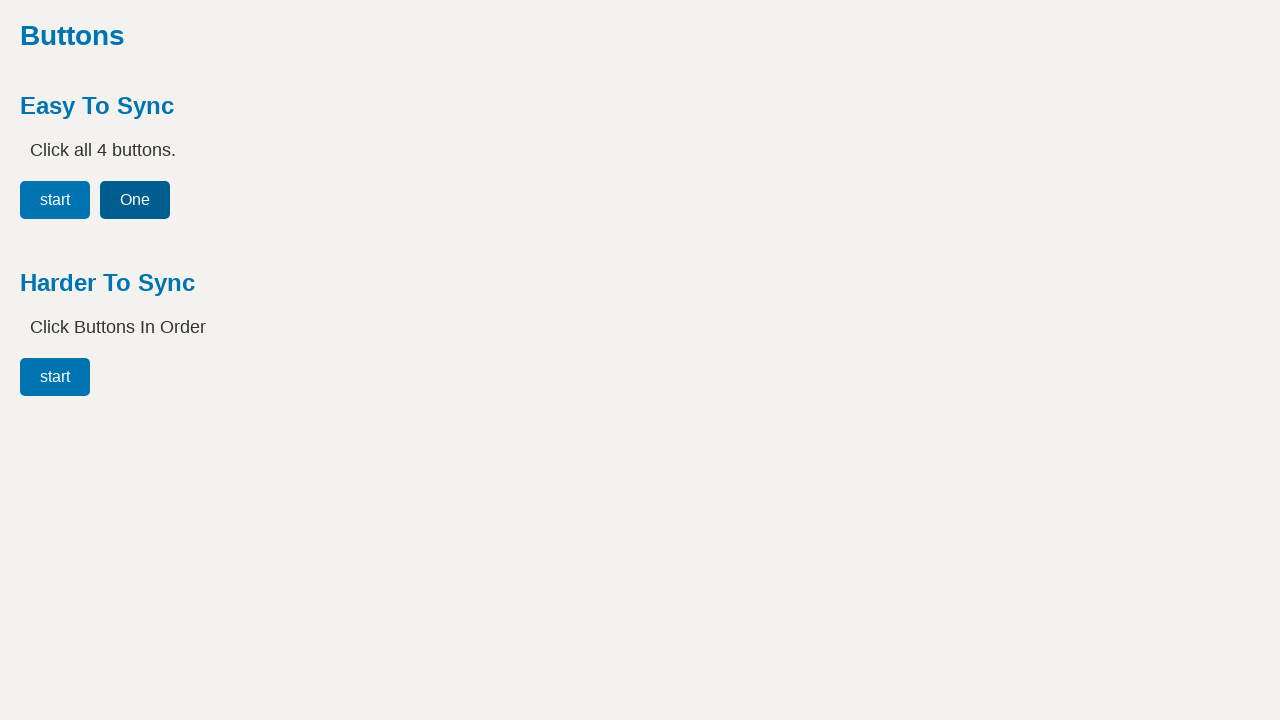

Clicked button easy02 at (215, 200) on #easy02
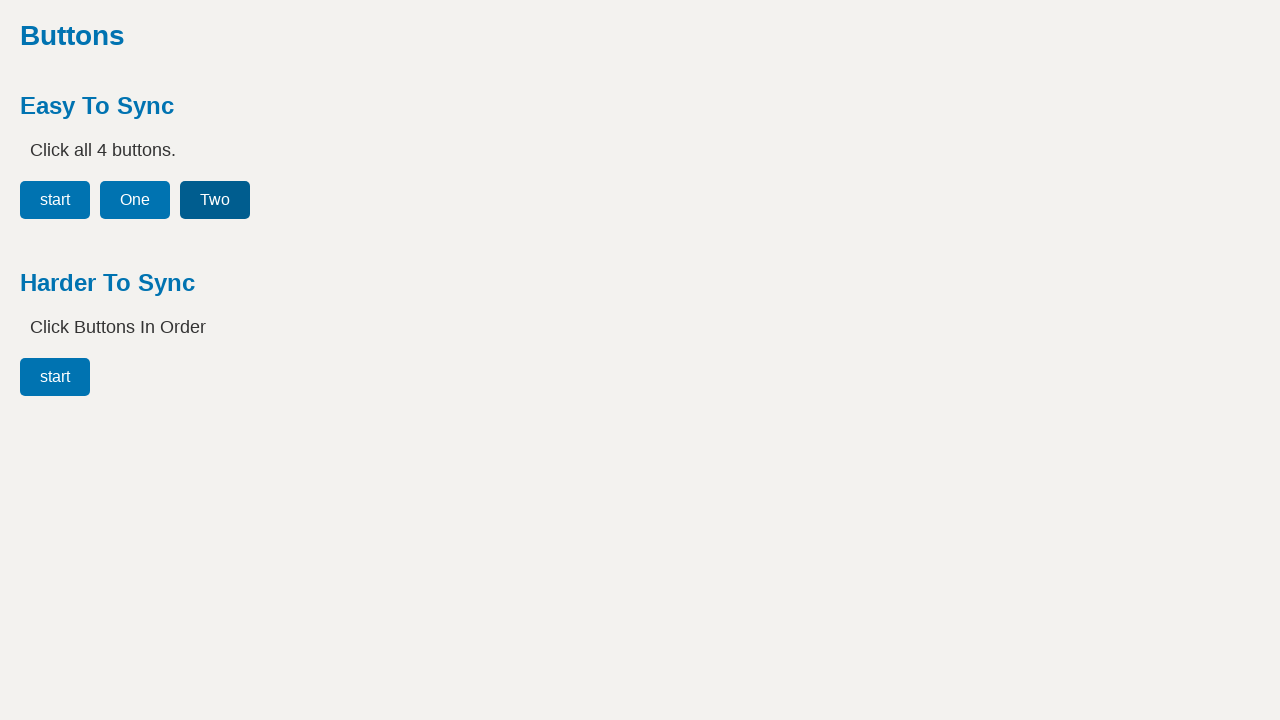

Clicked button easy03 at (301, 200) on #easy03
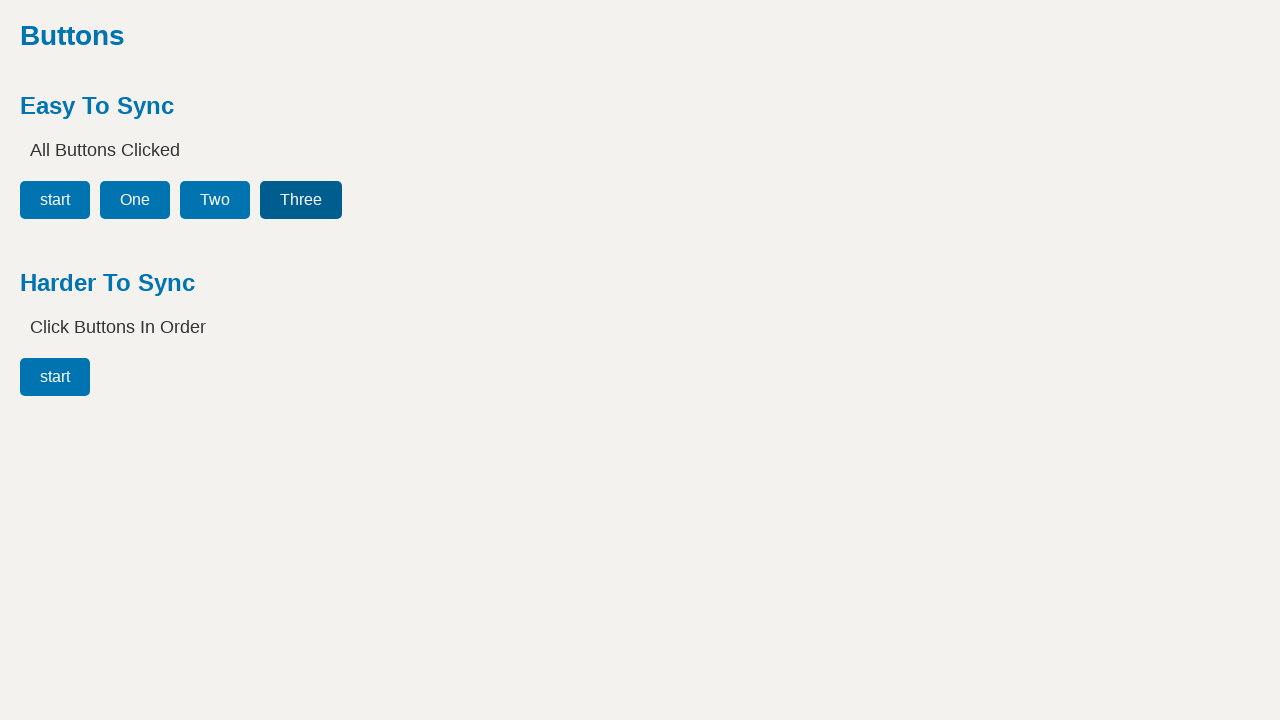

Success message became visible
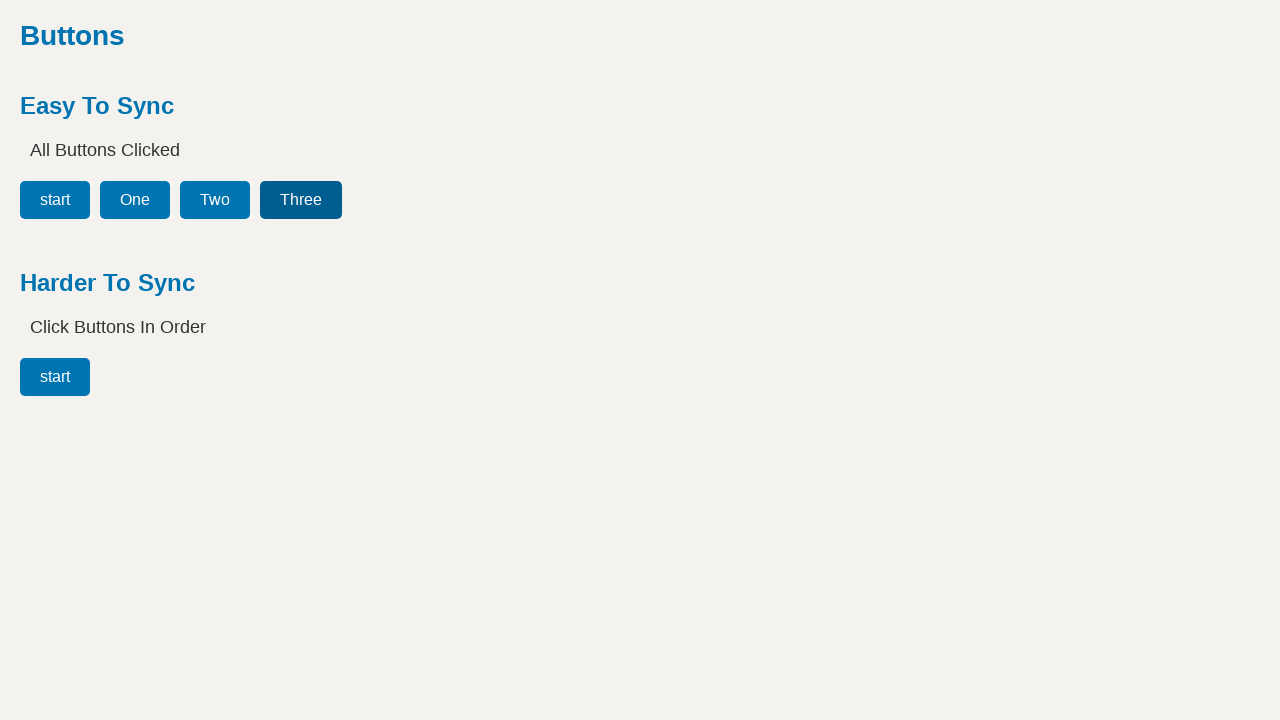

Verified success message contains 'All Buttons Clicked'
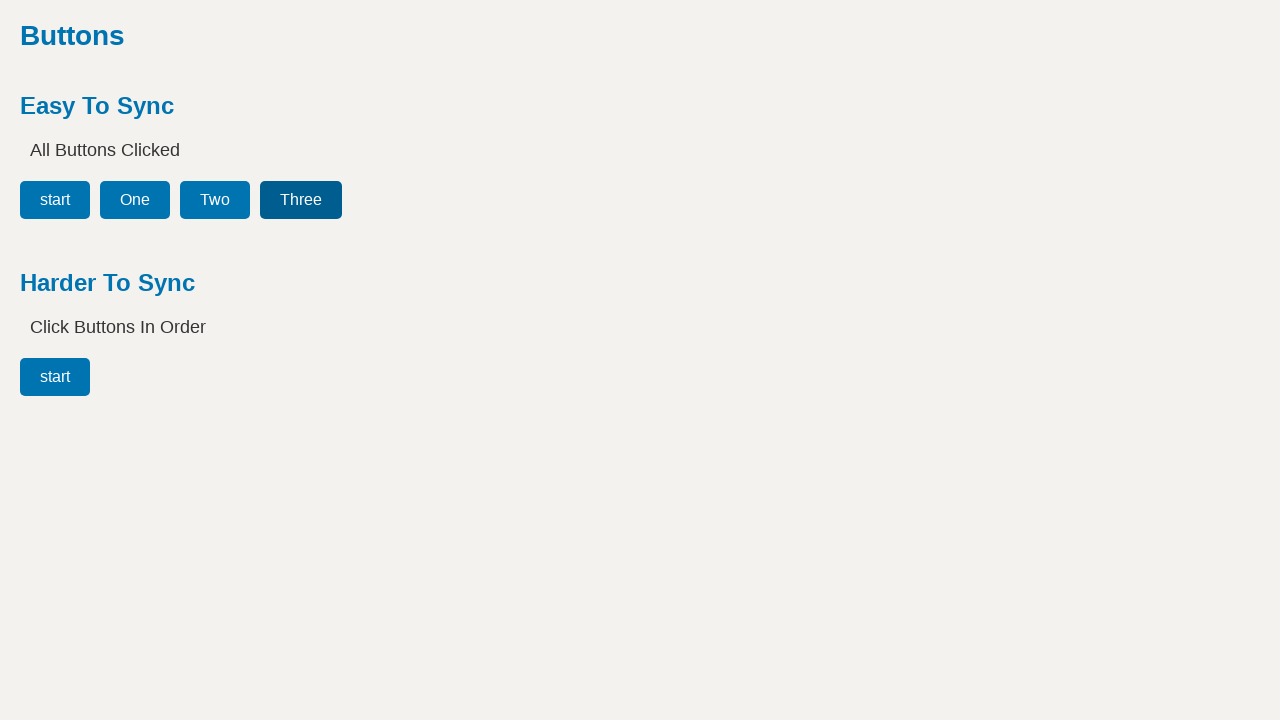

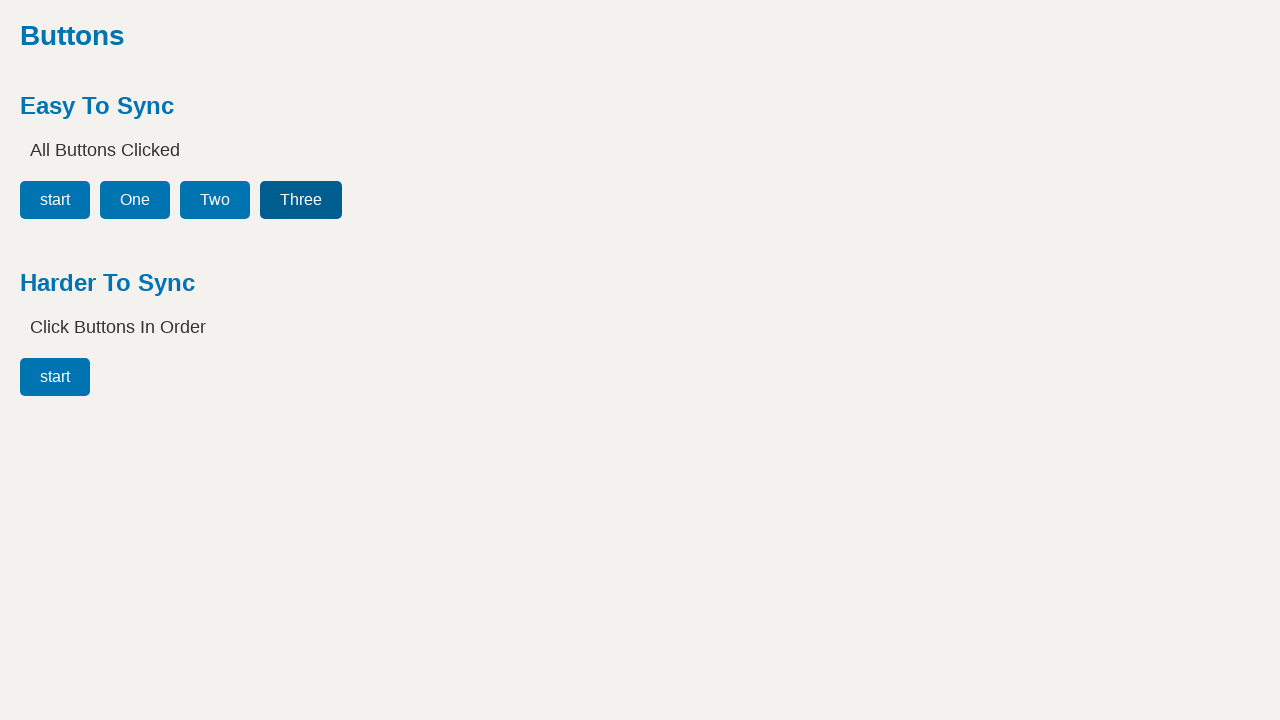